Tests basic form interaction by locating an input field by tag name and entering text into it

Starting URL: https://www.selenium.dev/selenium/web/web-form.html

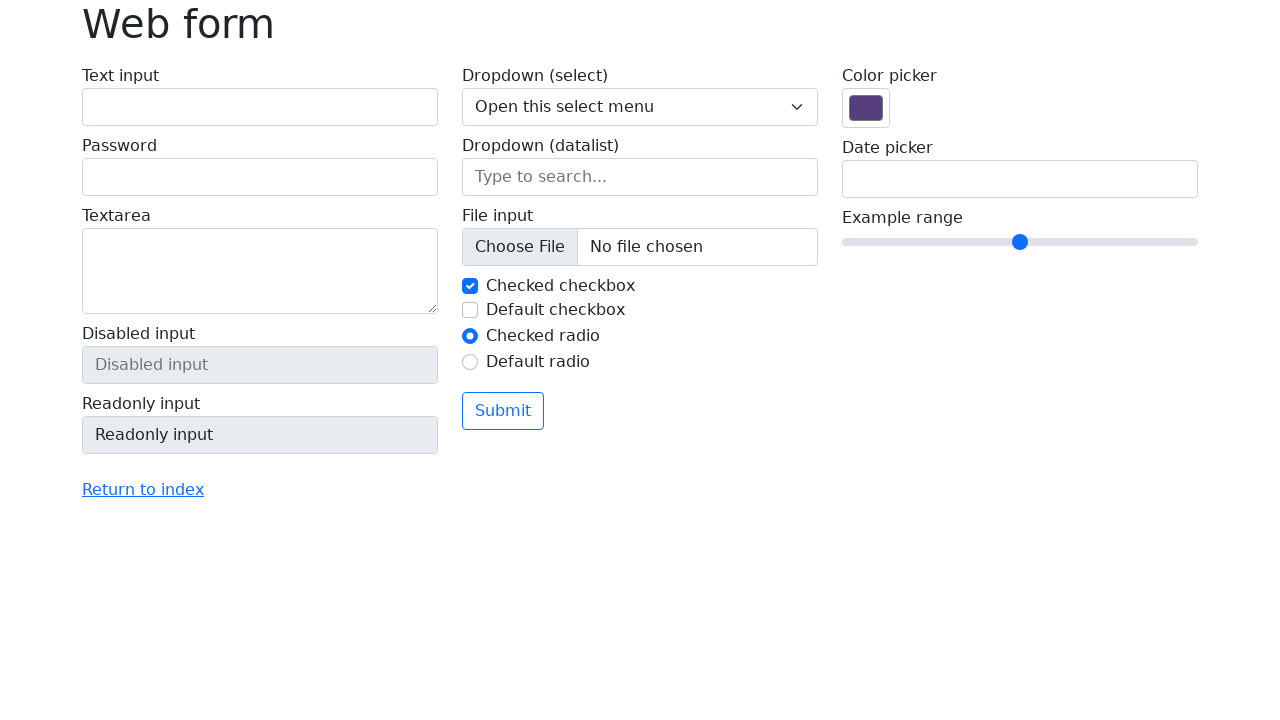

Located first input field by tag name and entered 'jdbc' on input >> nth=0
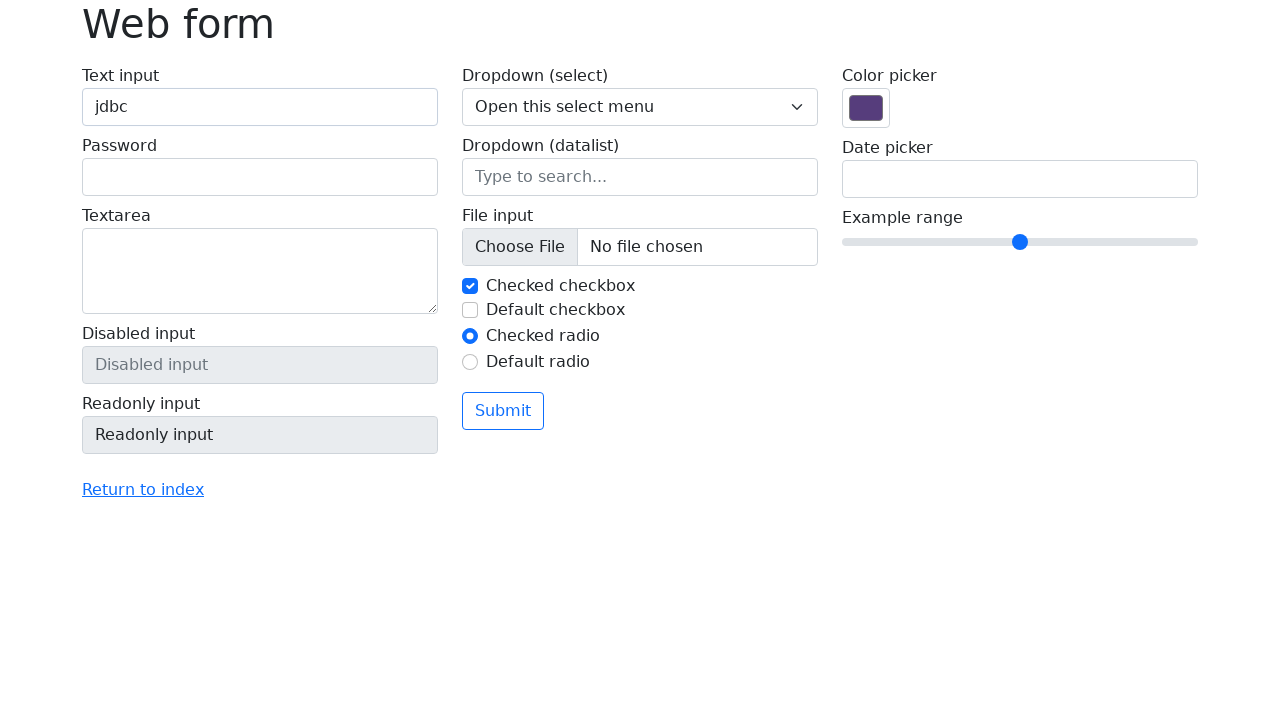

Waited 500ms for input value to be processed
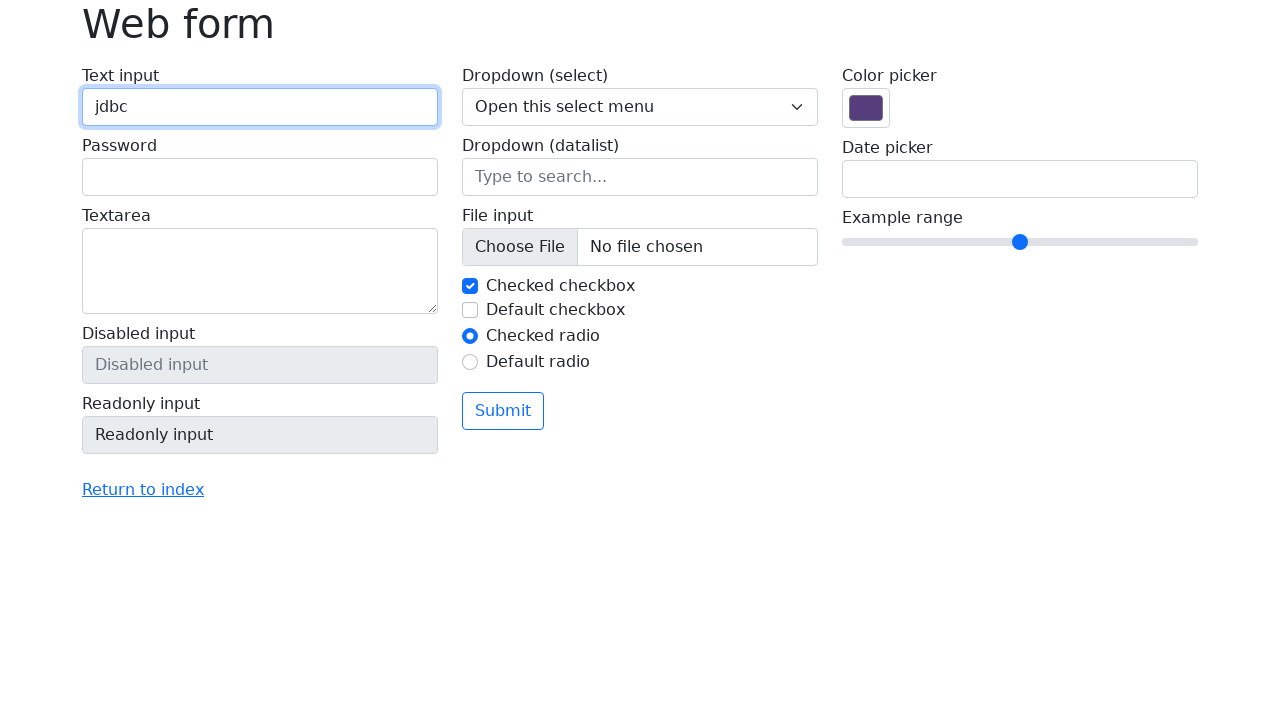

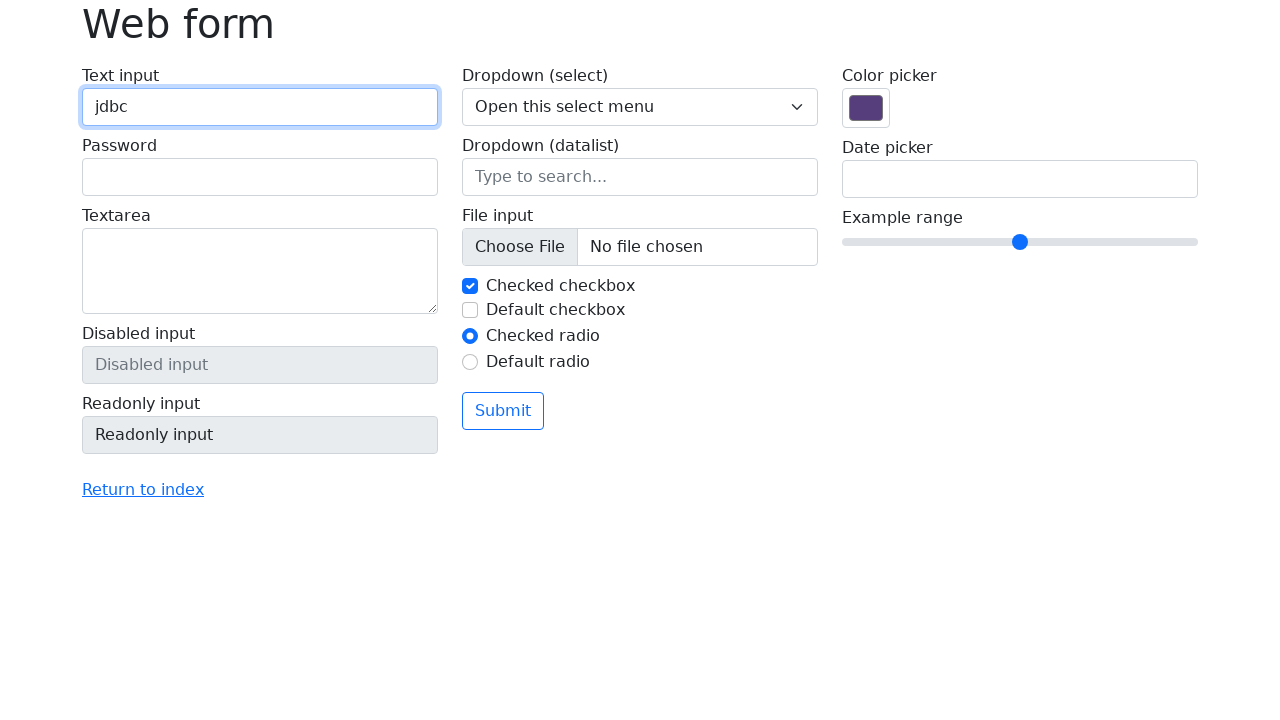